Tests a registration form by filling in personal details including first name, last name, address, email, phone number, selecting gender, hobbies, skills, and date of birth fields.

Starting URL: https://demo.automationtesting.in/Register.html

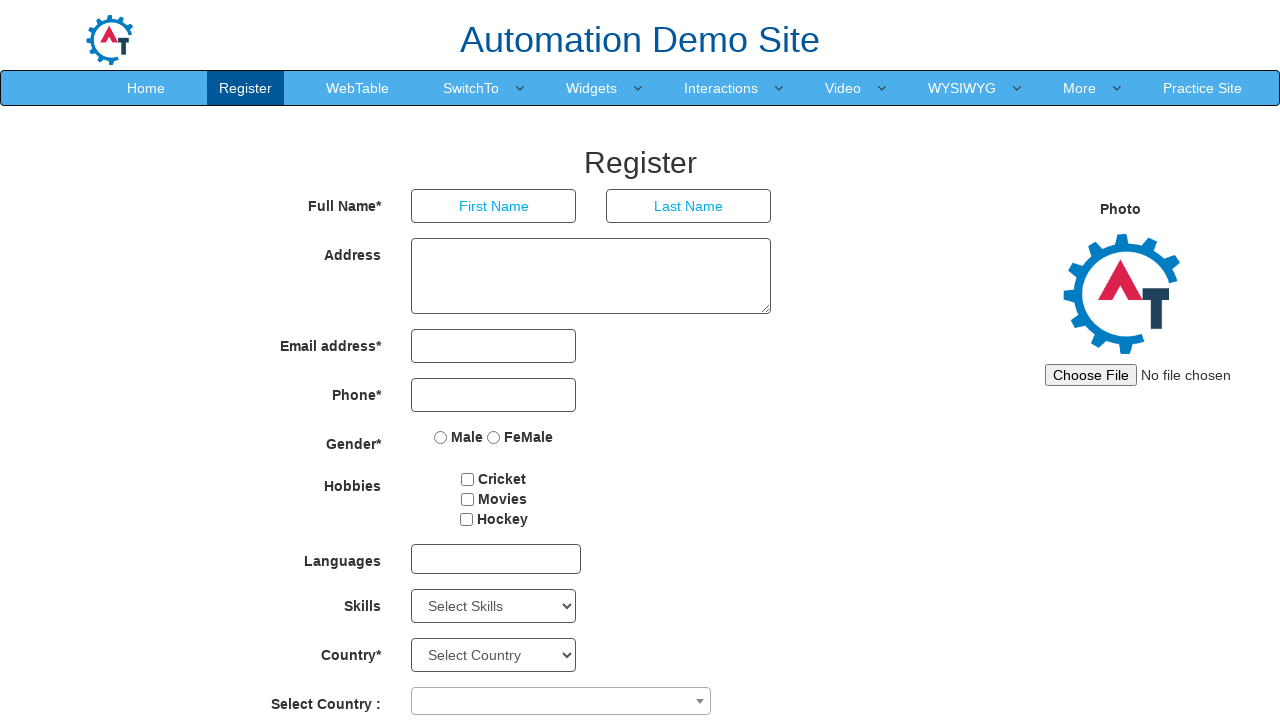

Filled first name field with 'aaa' on //*[@id="basicBootstrapForm"]/div[1]/div[1]/input
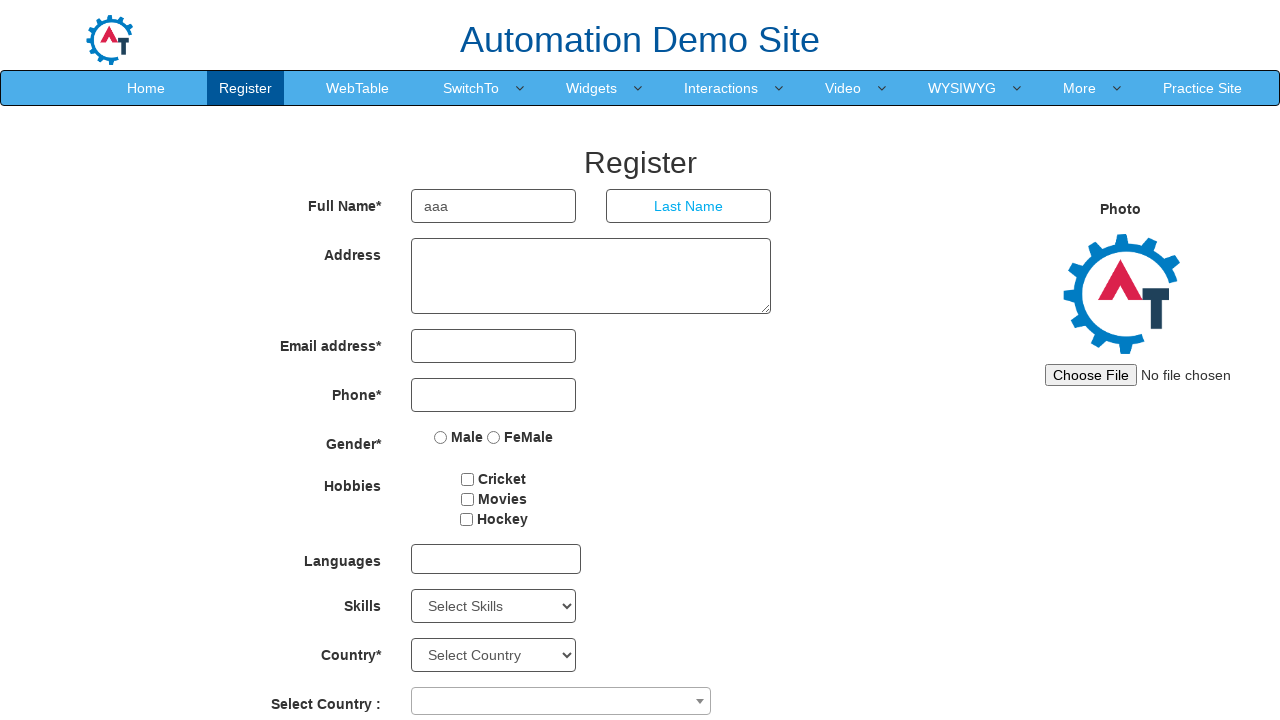

Filled last name field with 'bbb' on //*[@id="basicBootstrapForm"]/div[1]/div[2]/input
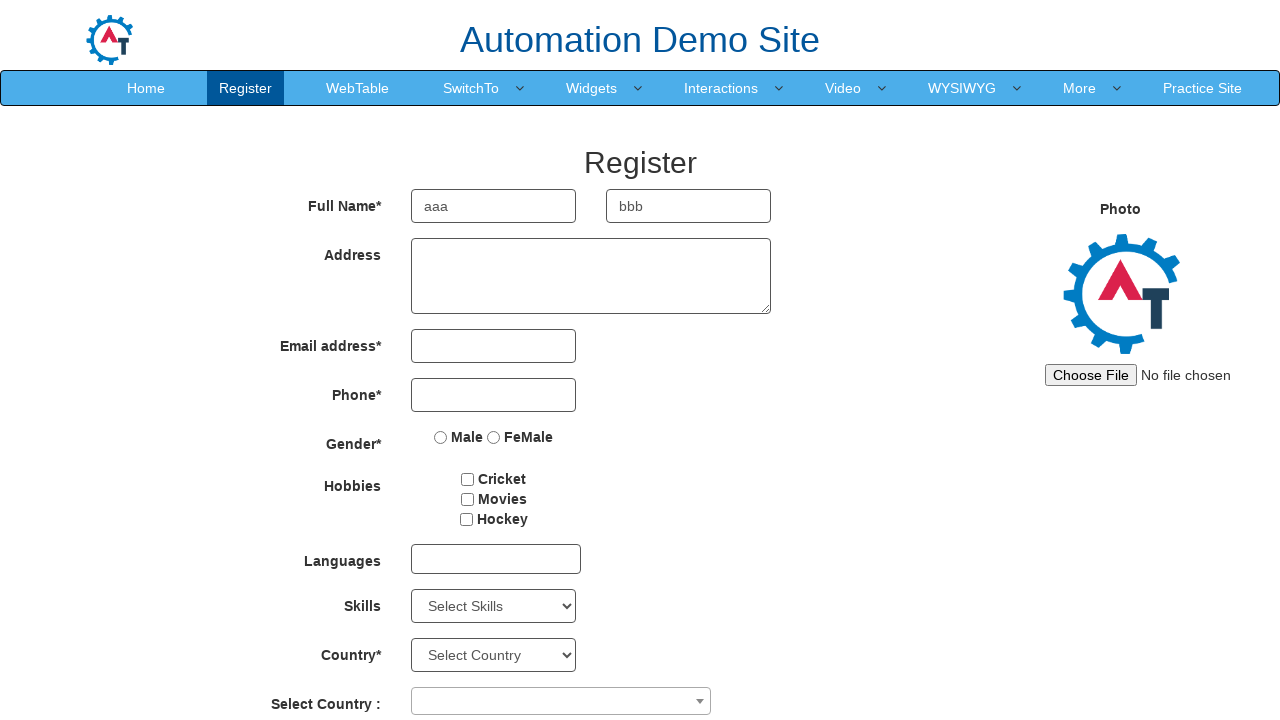

Filled address field with 'Broadland' on //*[@id="basicBootstrapForm"]/div[2]/div/textarea
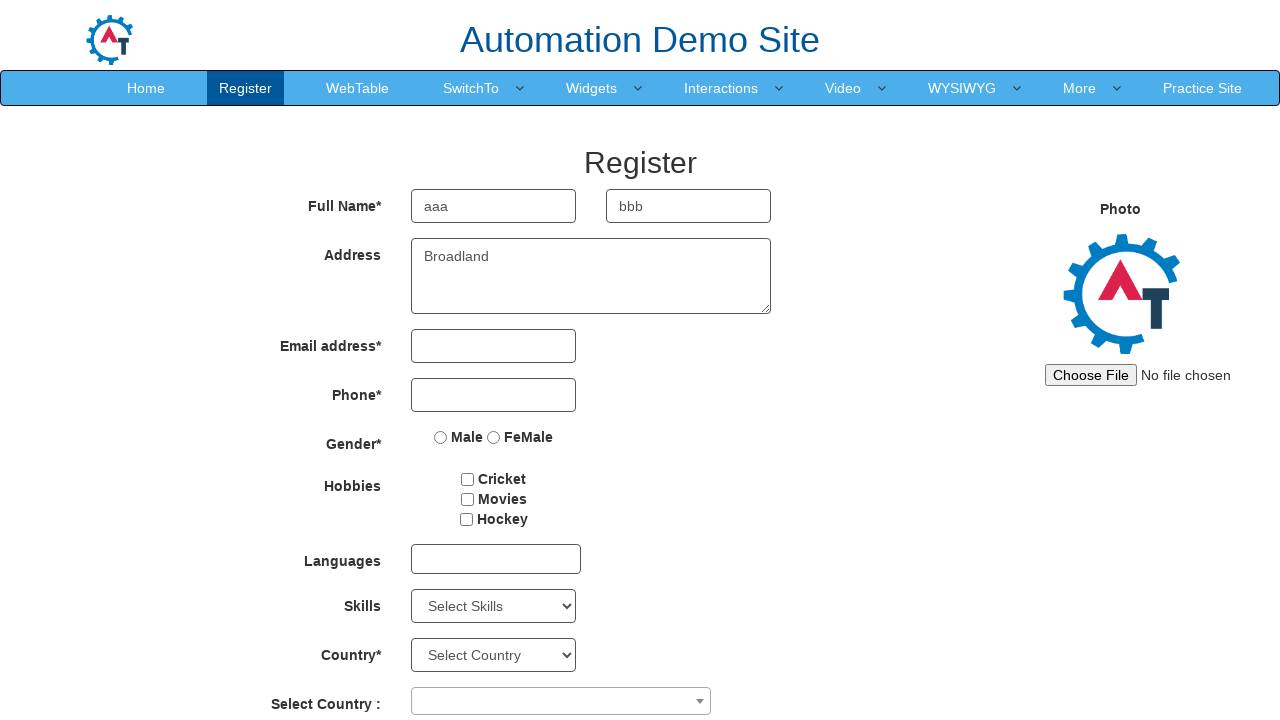

Filled email field with 'aaa@gmail.com' on //*[@id="eid"]/input
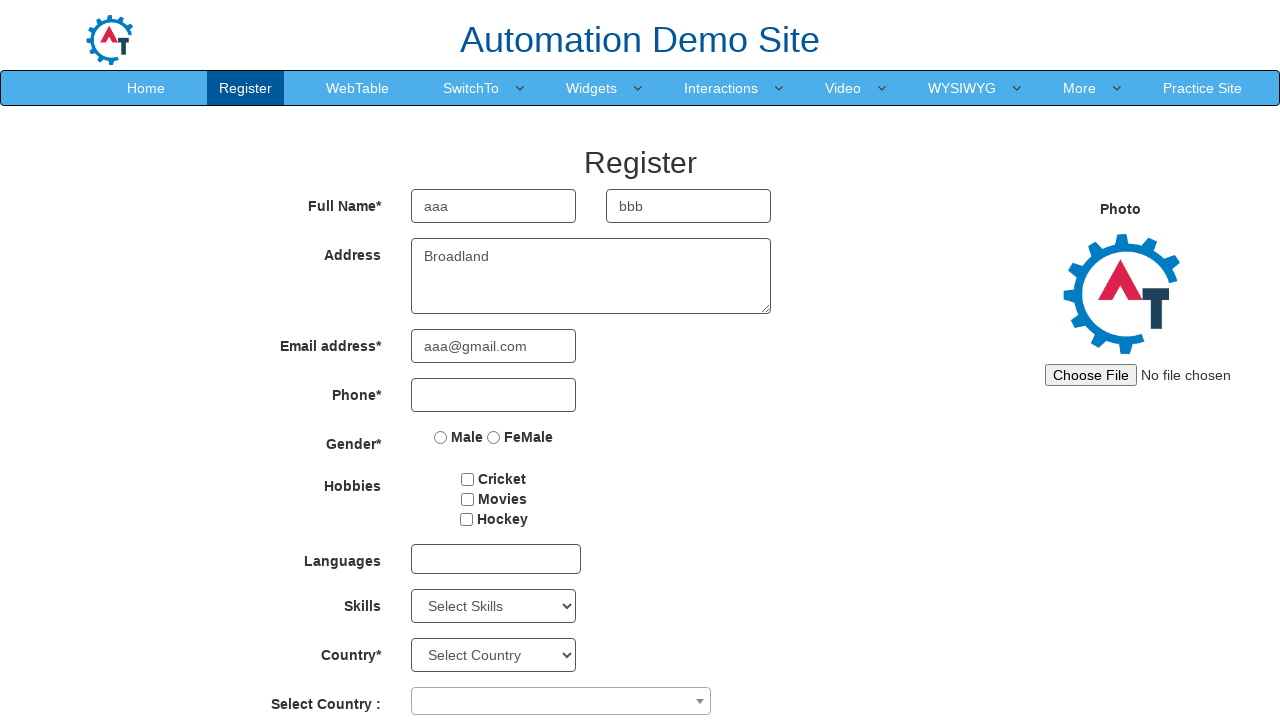

Filled phone number field with '4567898345' on //*[@id="basicBootstrapForm"]/div[4]/div/input
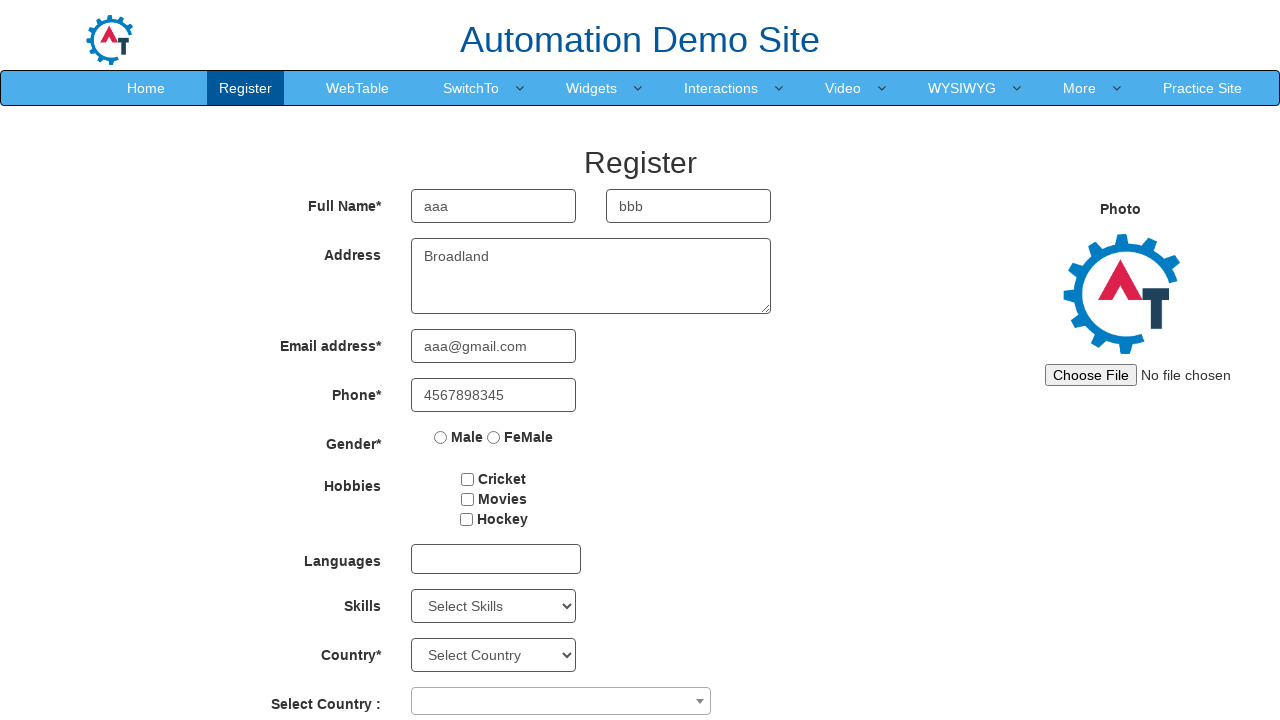

Selected Female gender option at (494, 437) on //*[@id="basicBootstrapForm"]/div[5]/div/label[2]/input
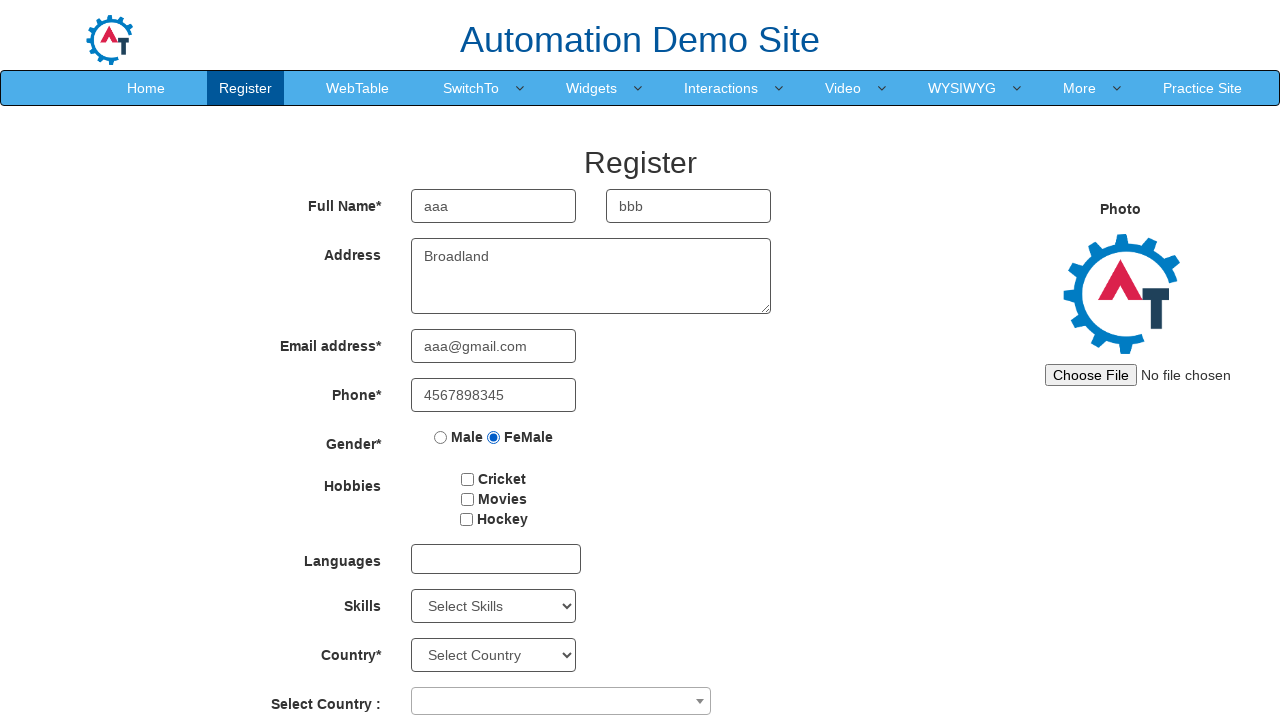

Selected Movies hobby checkbox at (467, 499) on #checkbox2
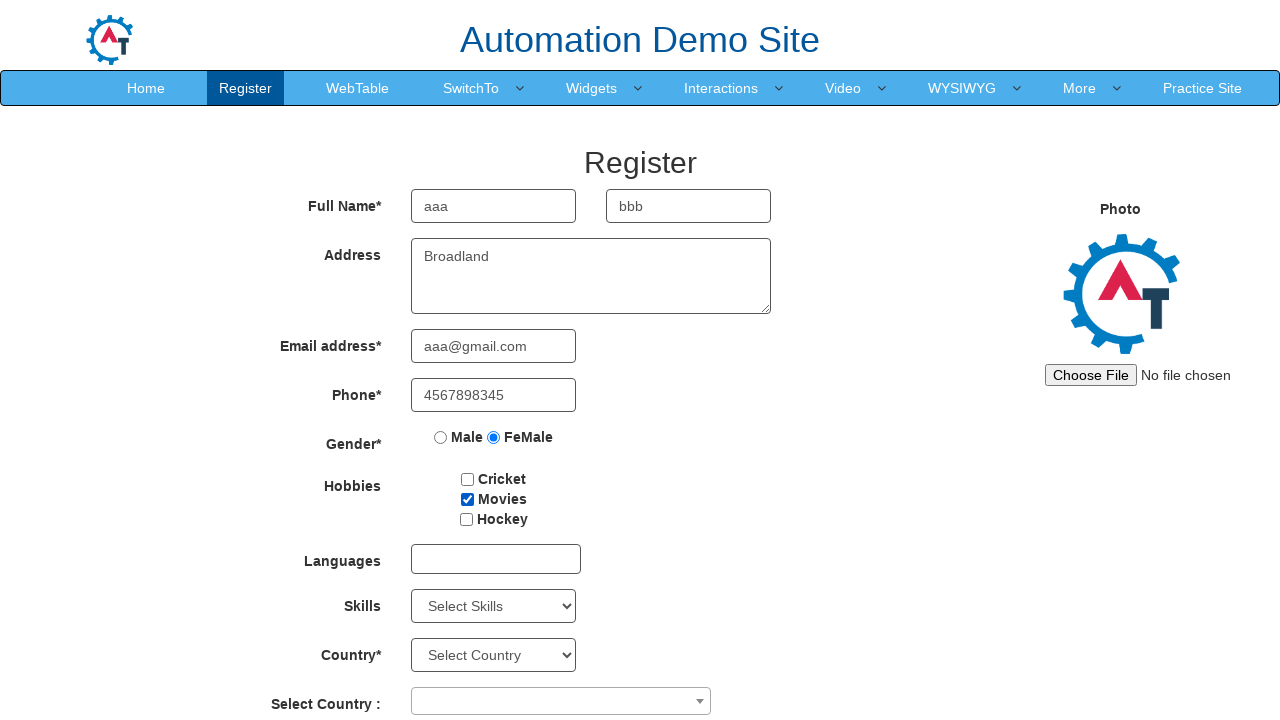

Selected 'APIs' from Skills dropdown on #Skills
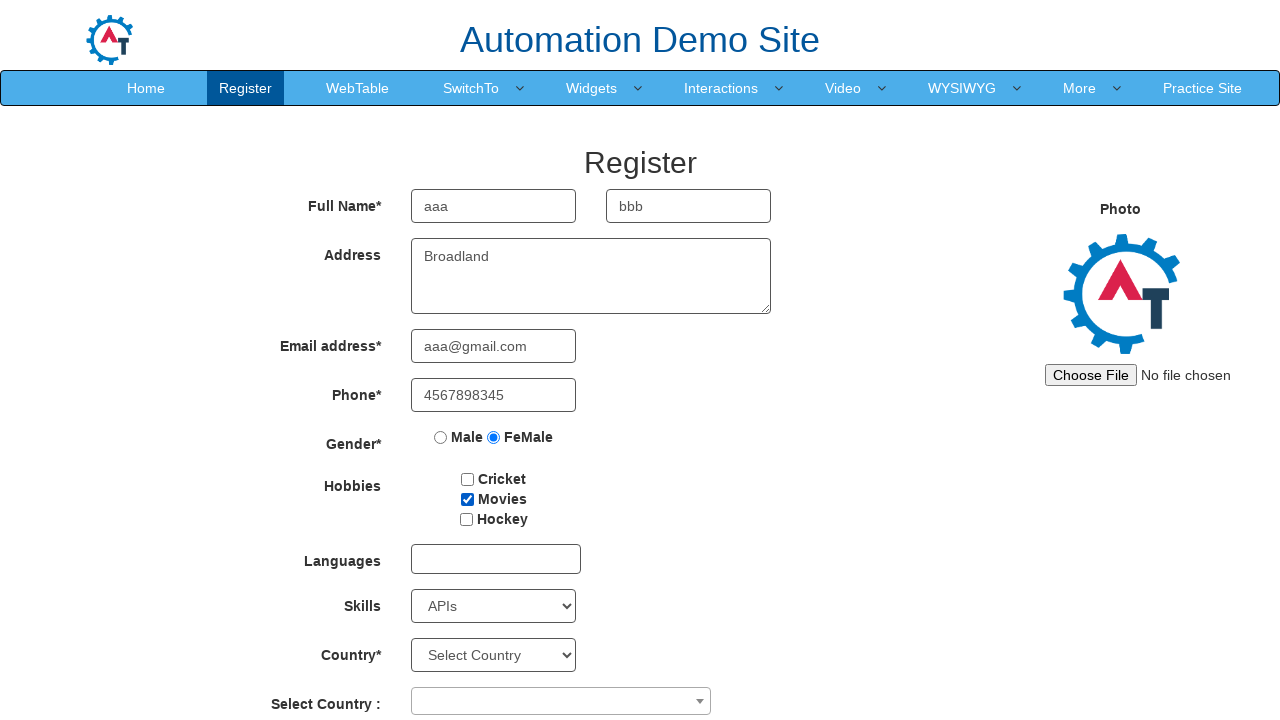

Selected year 1920 from date of birth dropdown on #yearbox
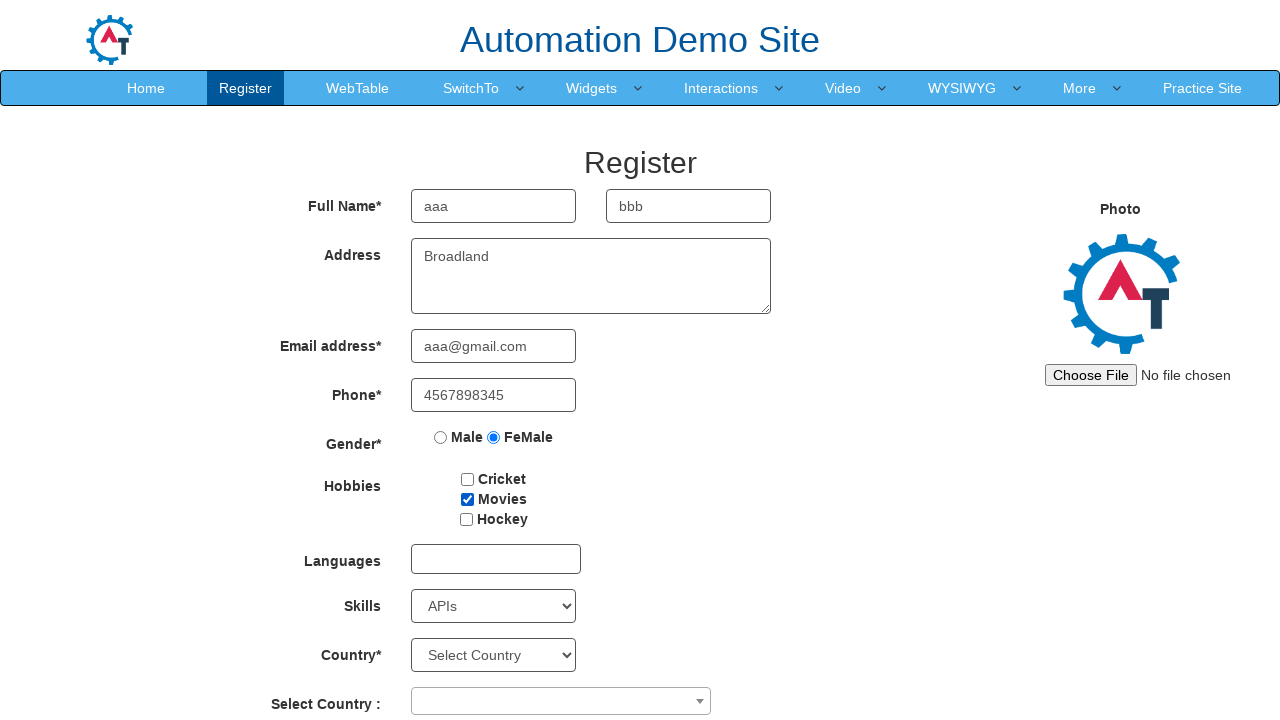

Selected July from month of birth dropdown on //*[@id="basicBootstrapForm"]/div[11]/div[2]/select
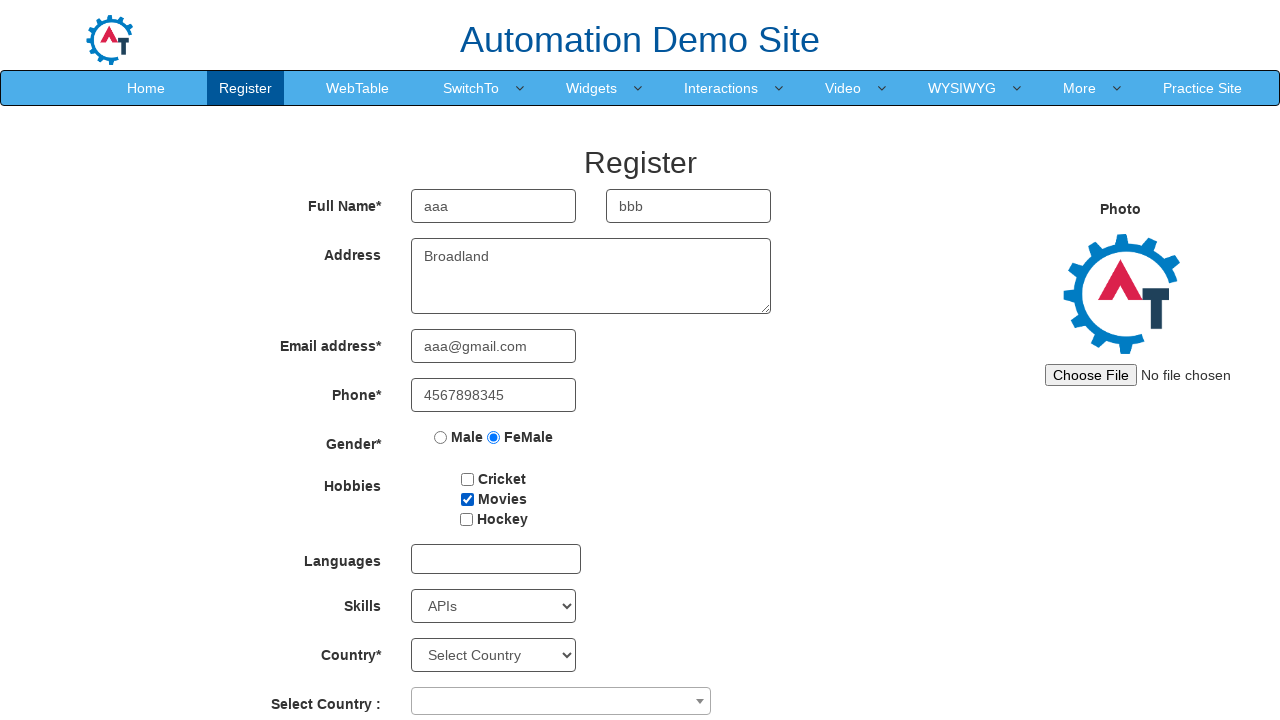

Selected day 10 from date of birth dropdown on #daybox
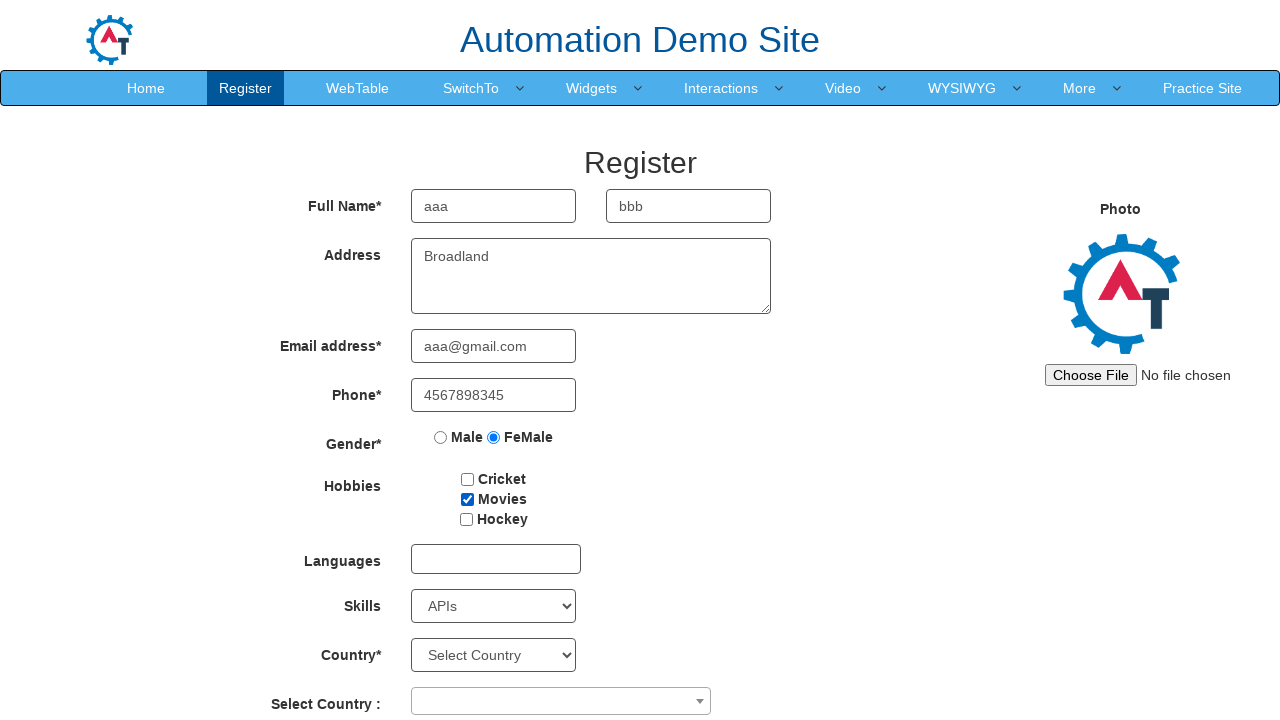

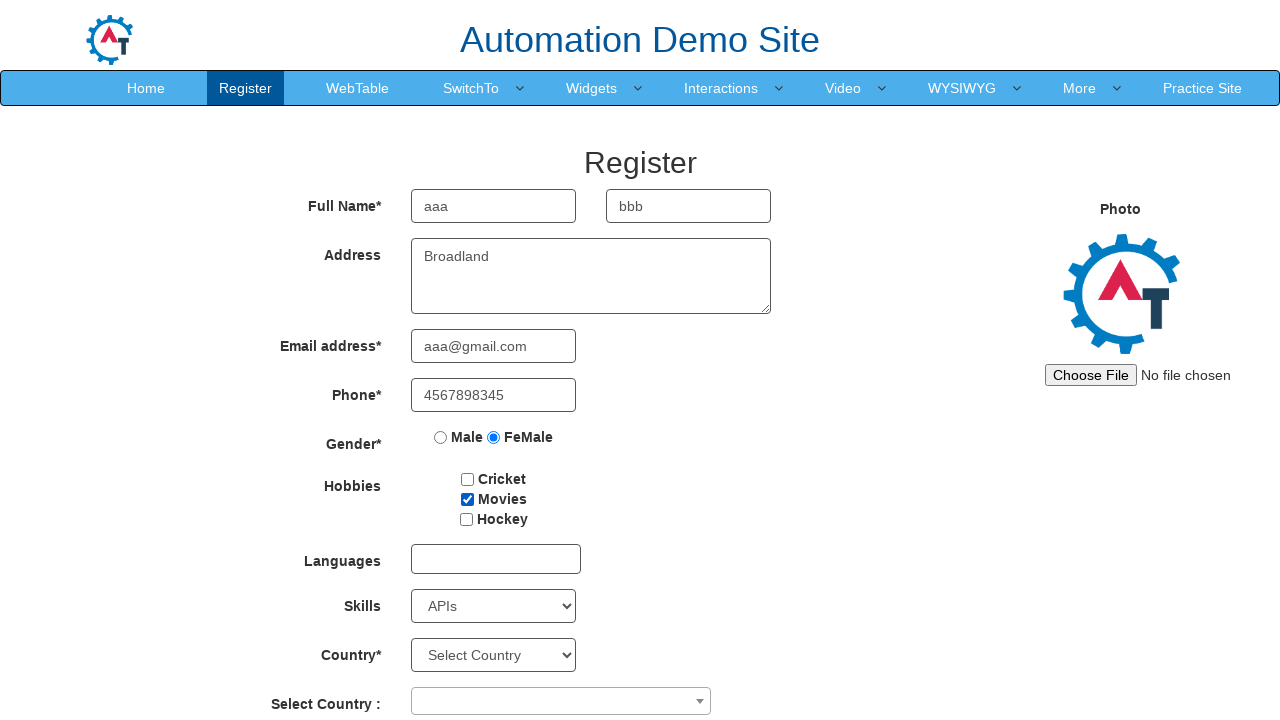